Tests the product lookup functionality by entering a product code and verifying the description and stock fields are populated.

Starting URL: https://splendorous-starlight-c2b50a.netlify.app/

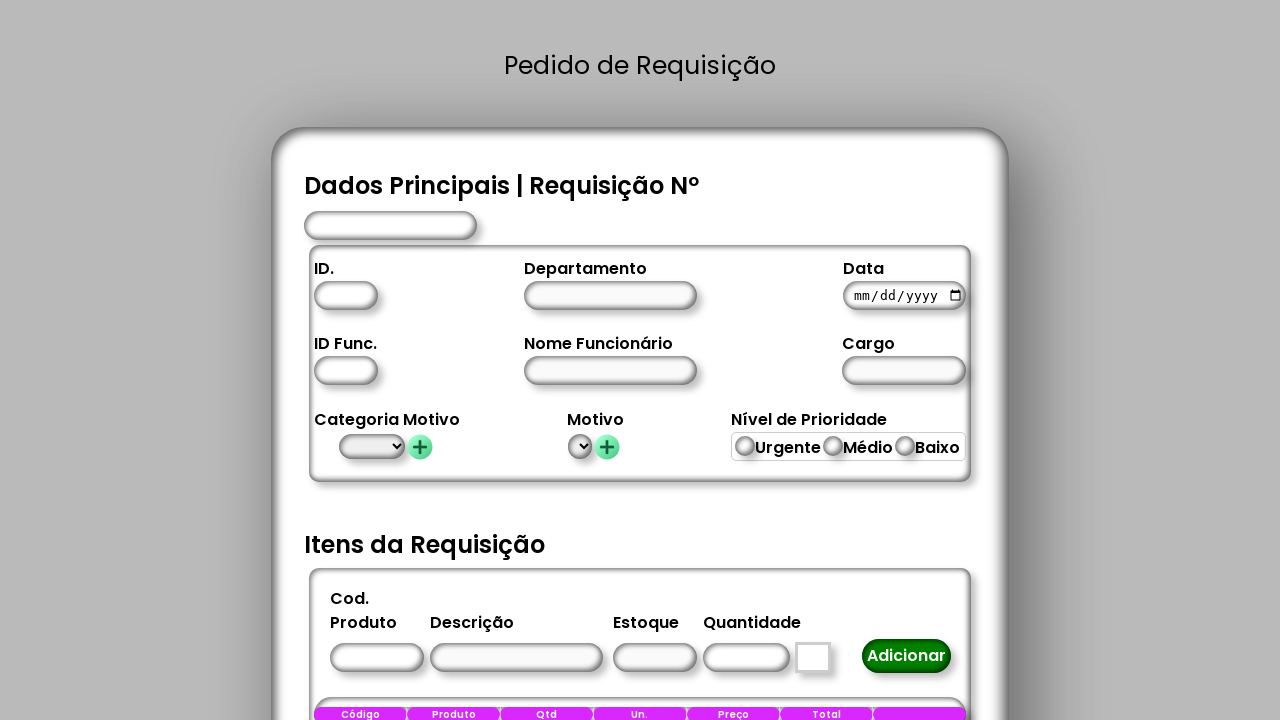

Clicked on product code input field at (376, 658) on #CodigoProduto
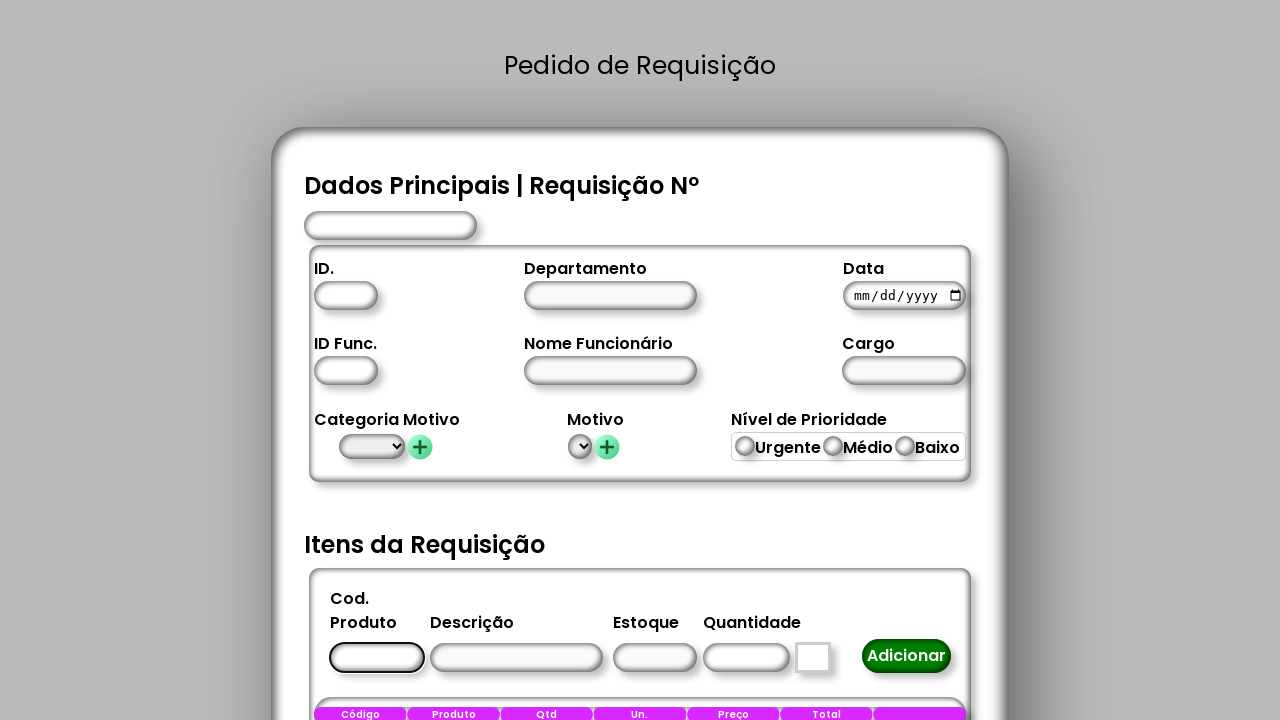

Entered product code '1' in the field on #CodigoProduto
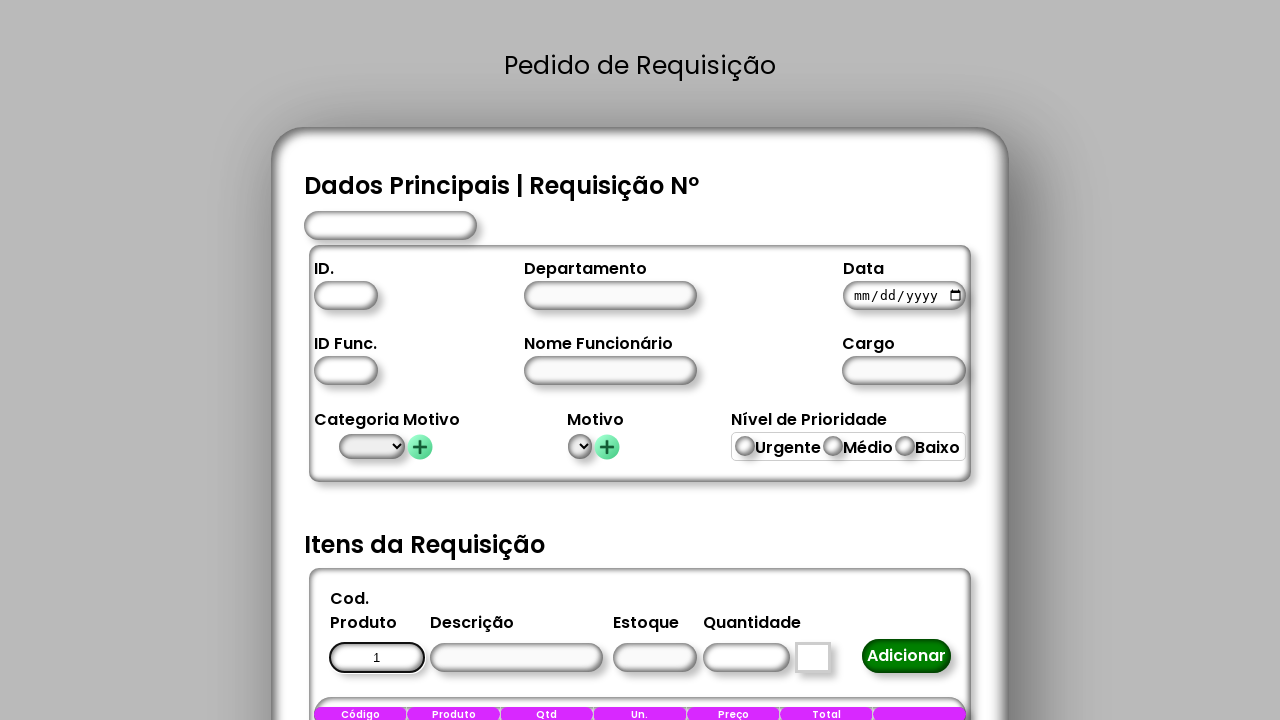

Product description field loaded
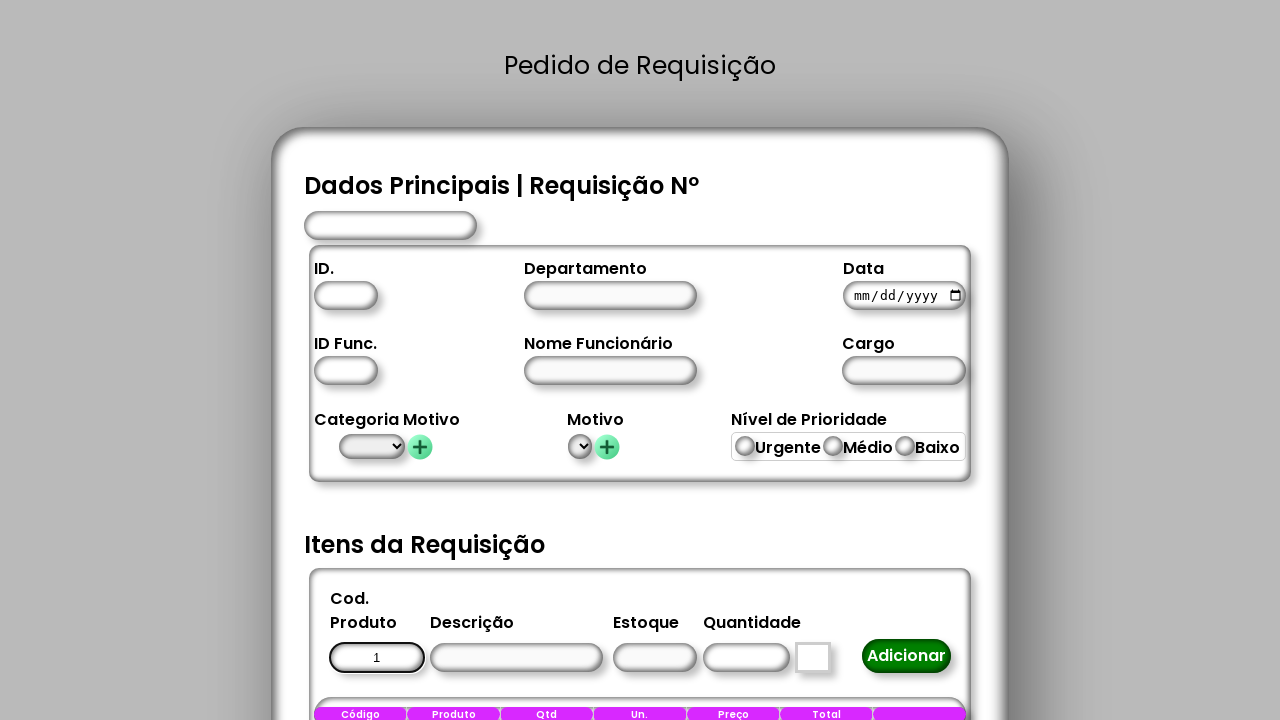

Stock field loaded and populated
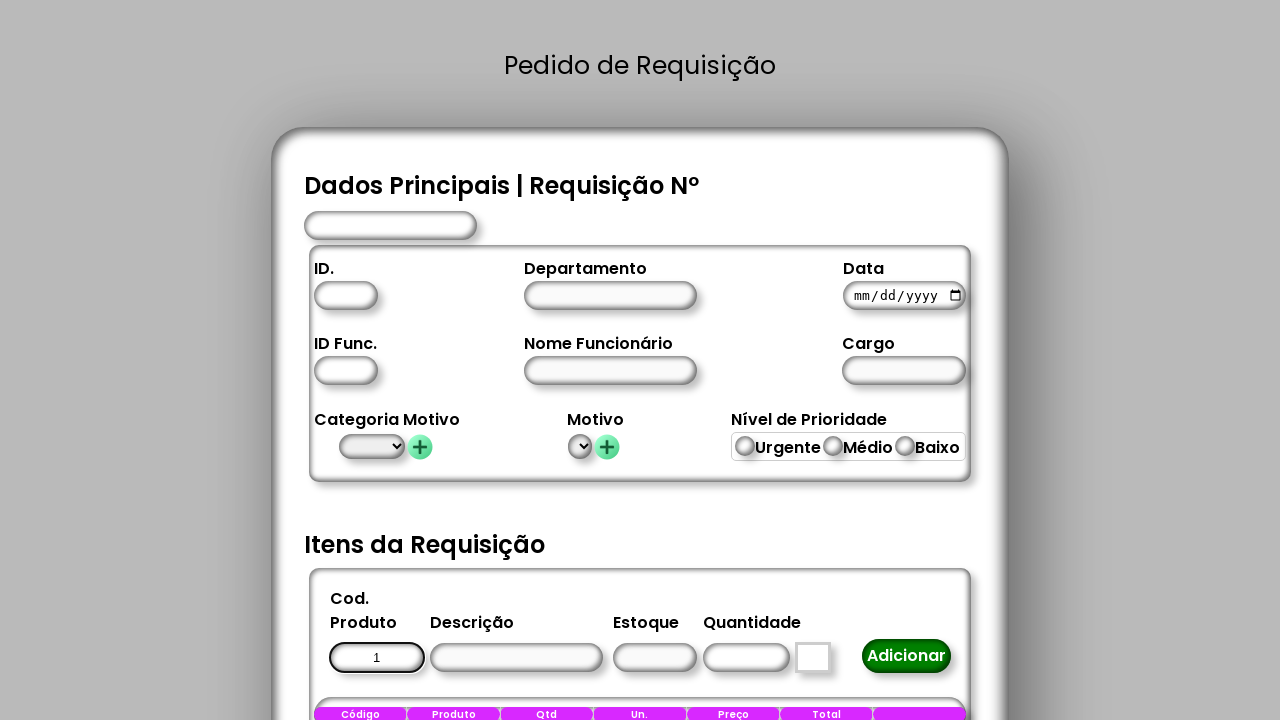

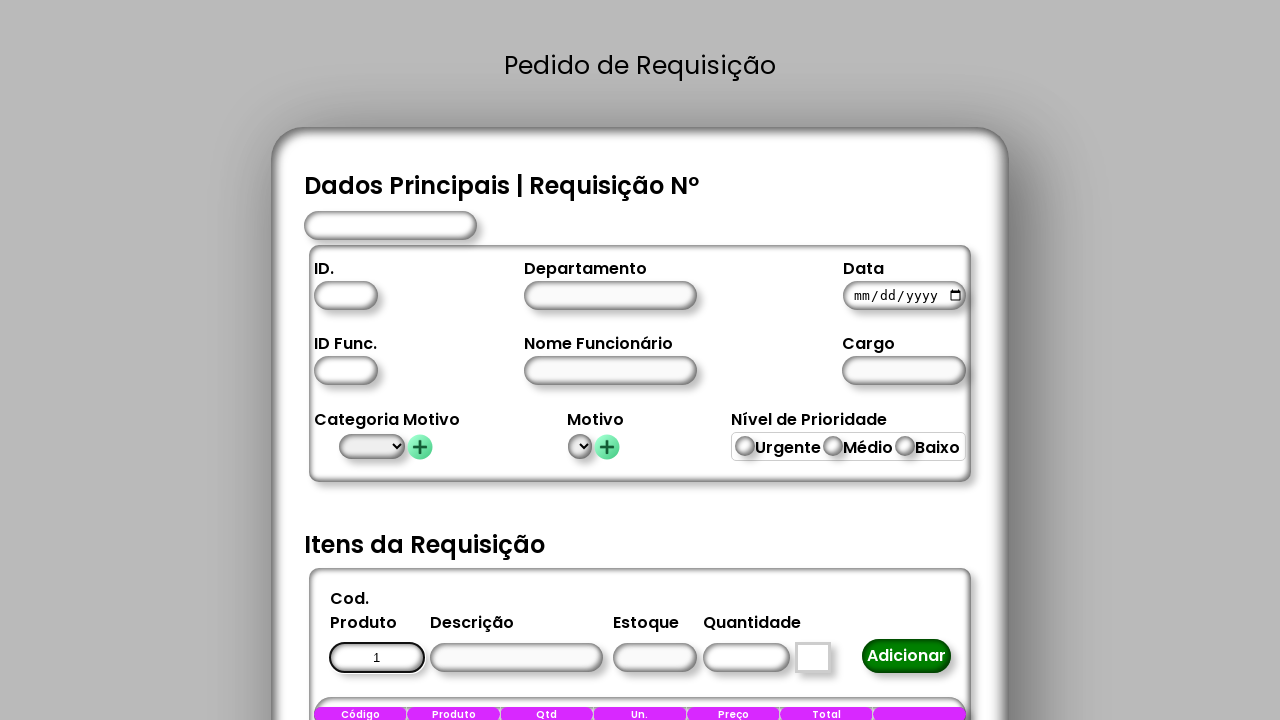